Tests multi-tab browser handling by clicking a link that opens a new tab, then switching between tabs and verifying content on each tab.

Starting URL: https://the-internet.herokuapp.com/windows

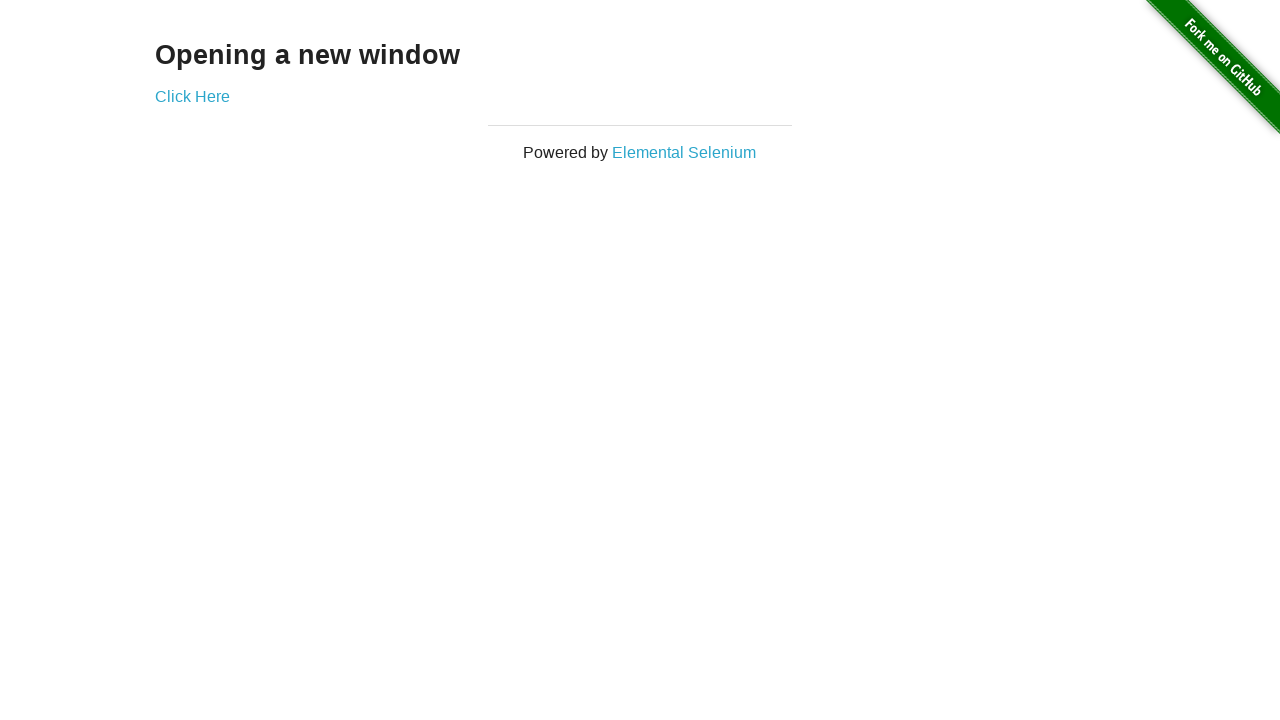

Clicked 'Click Here' link to open new tab at (192, 96) on text=Click Here
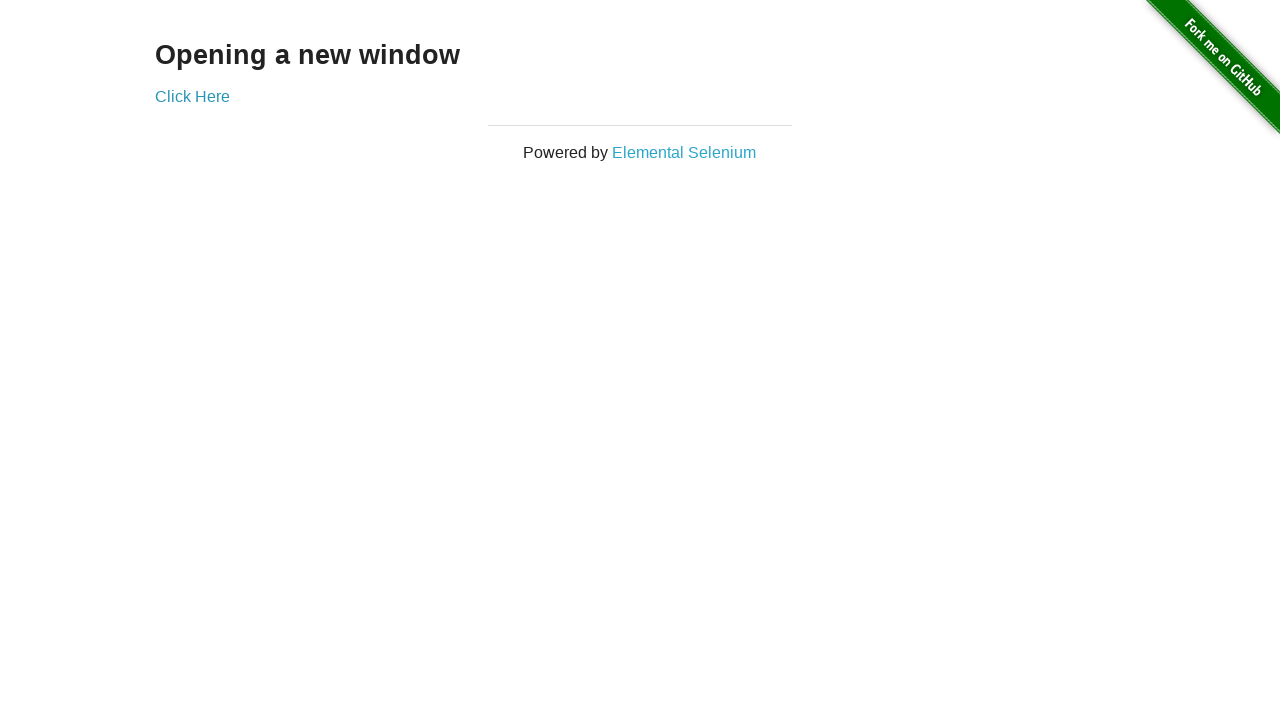

New tab opened and captured
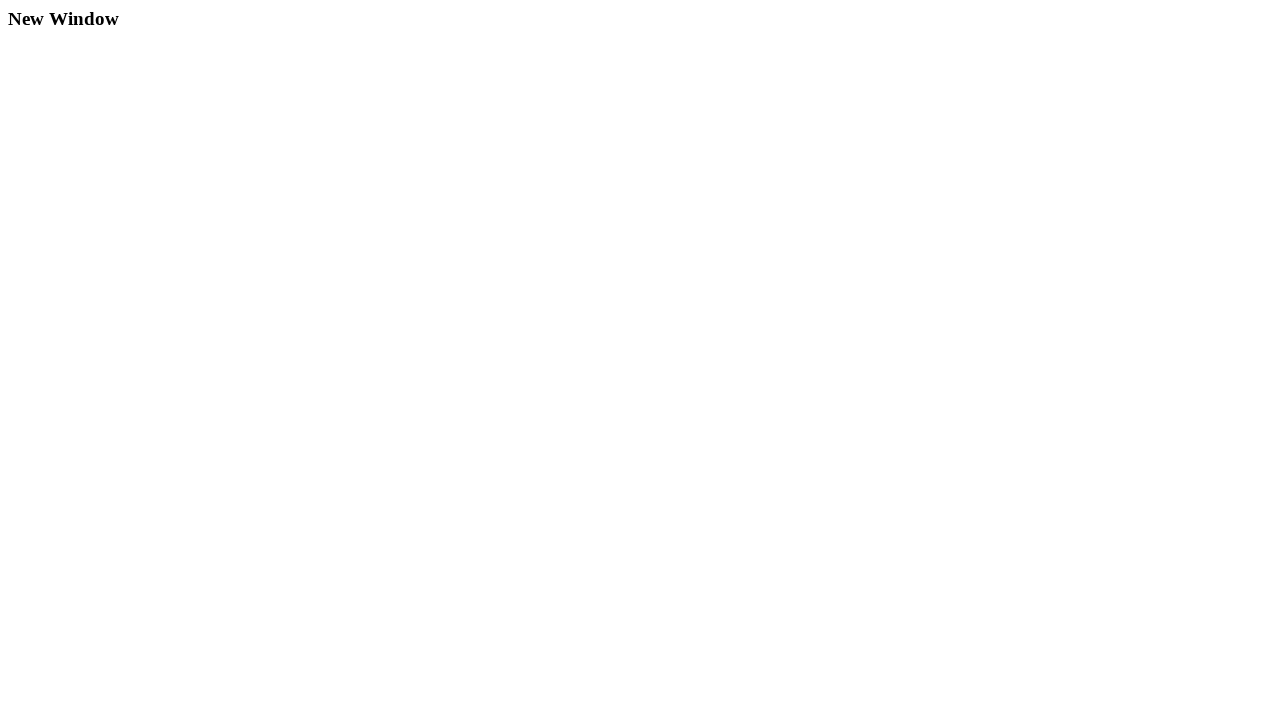

New tab page loaded completely
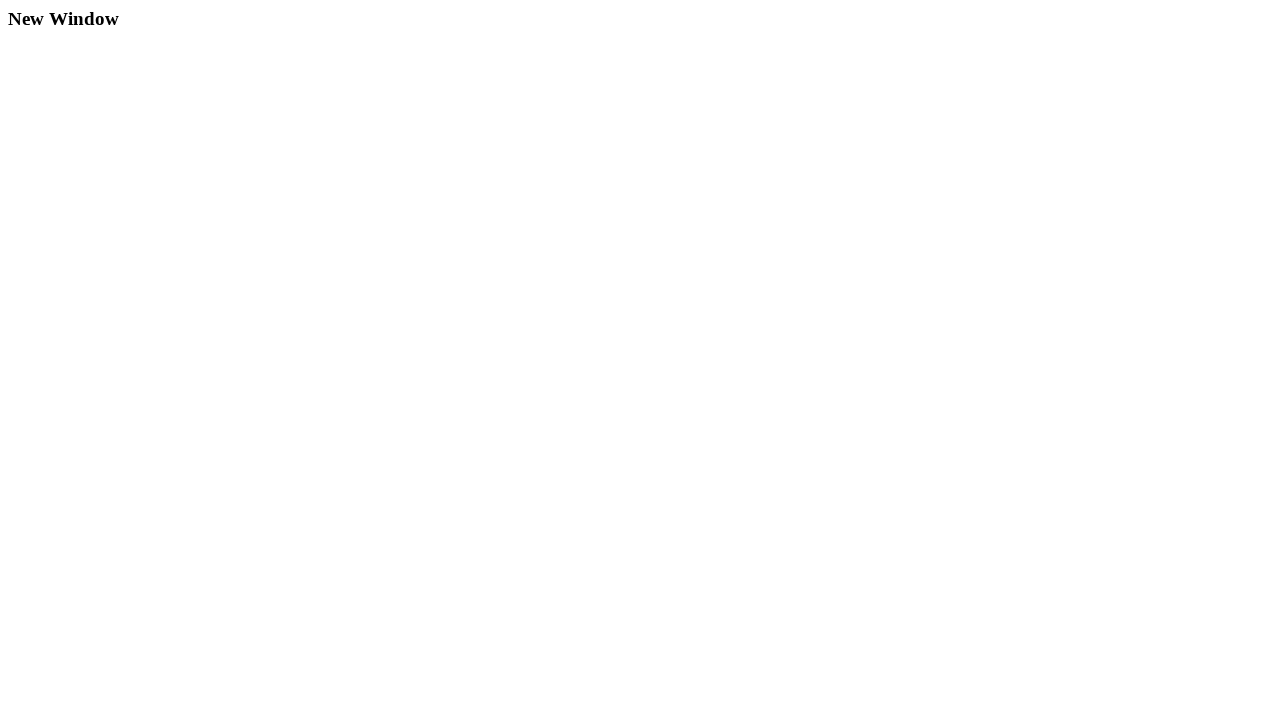

Located header element on original tab
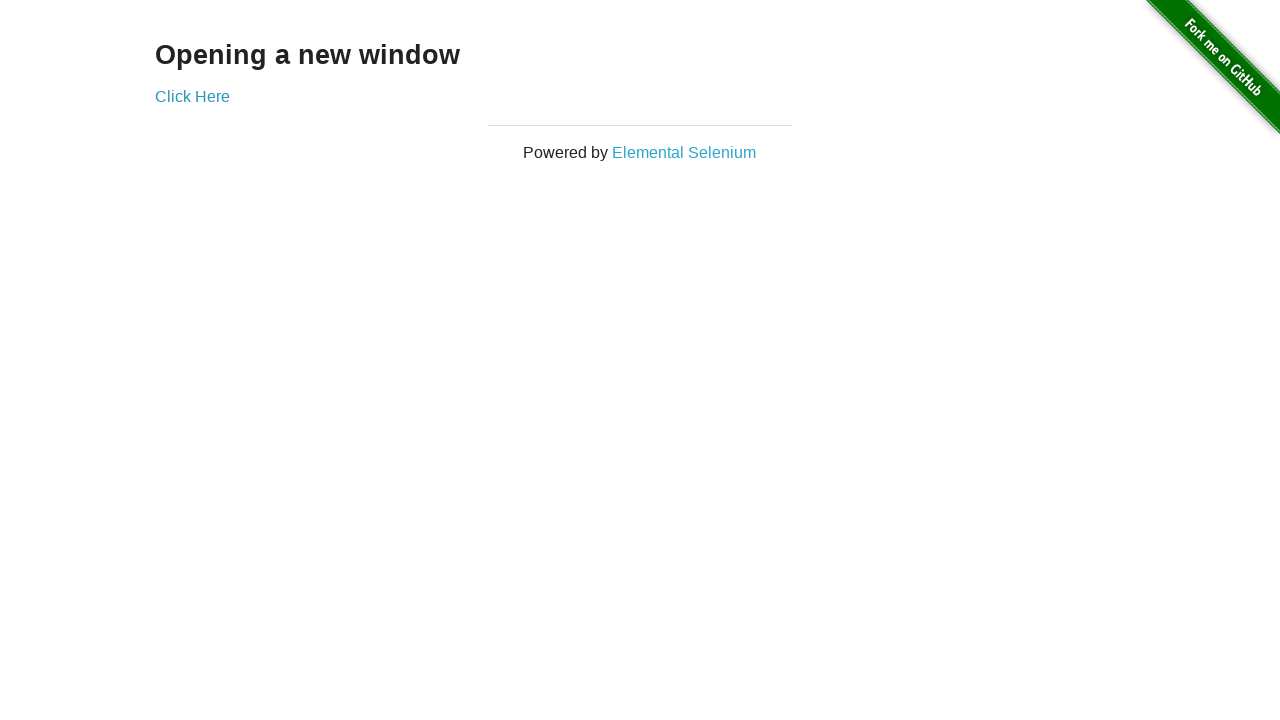

Retrieved header text from original tab: Opening a new window
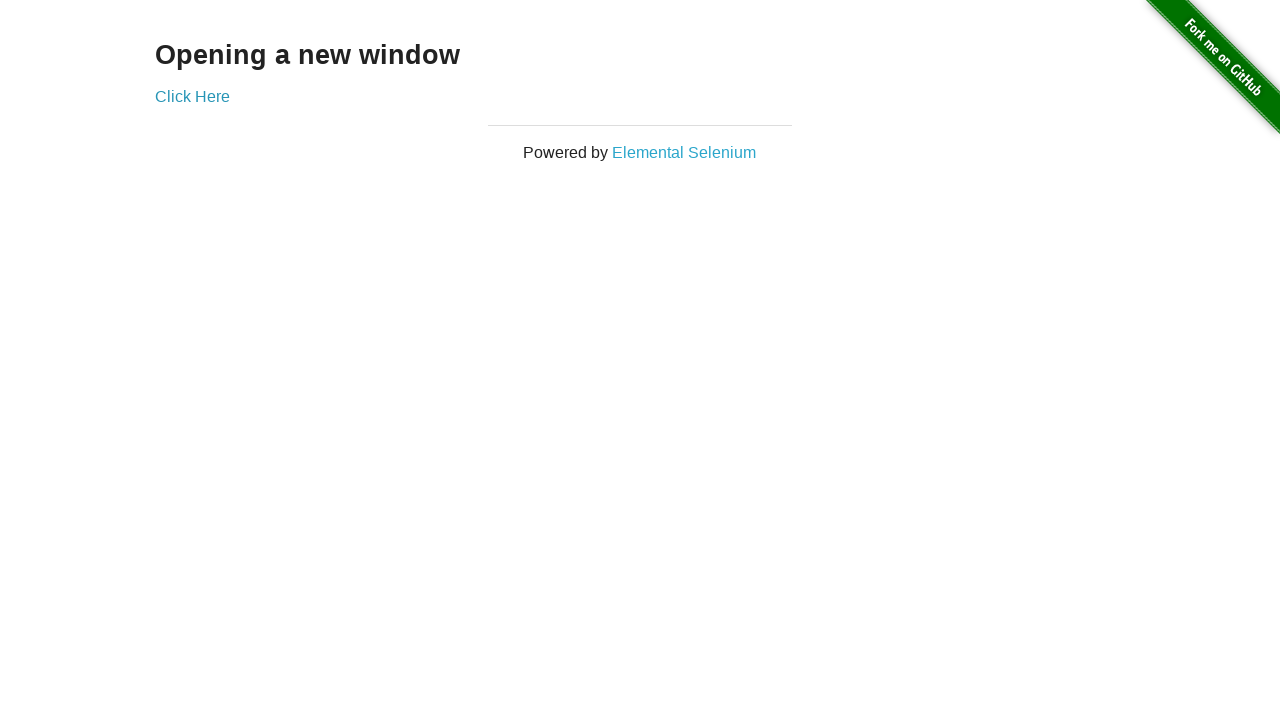

Located header element on new tab
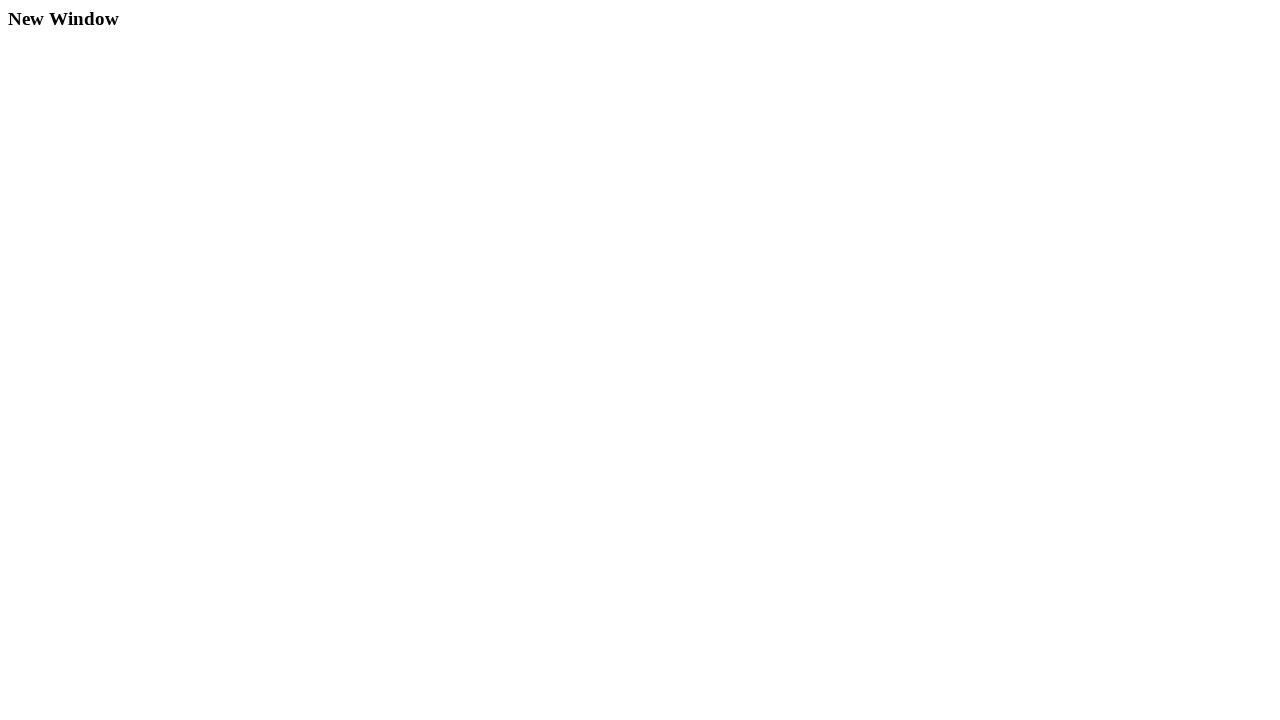

Retrieved header text from new tab: New Window
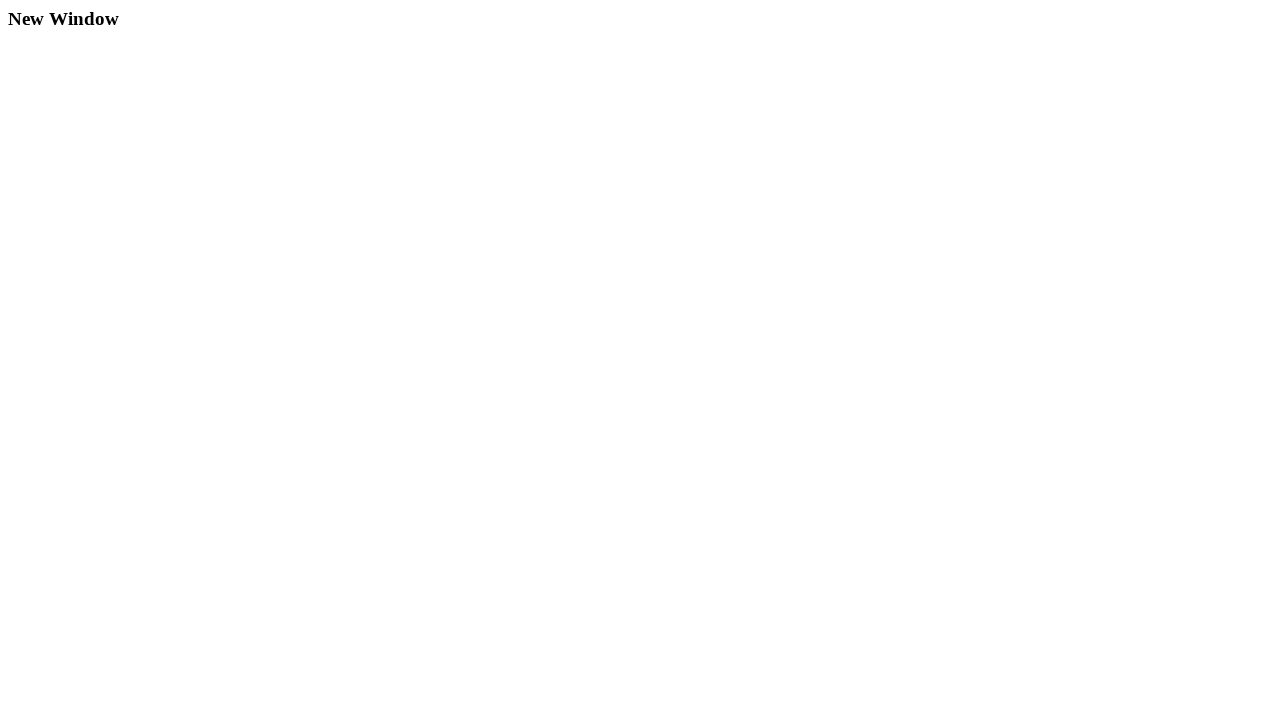

Closed new tab
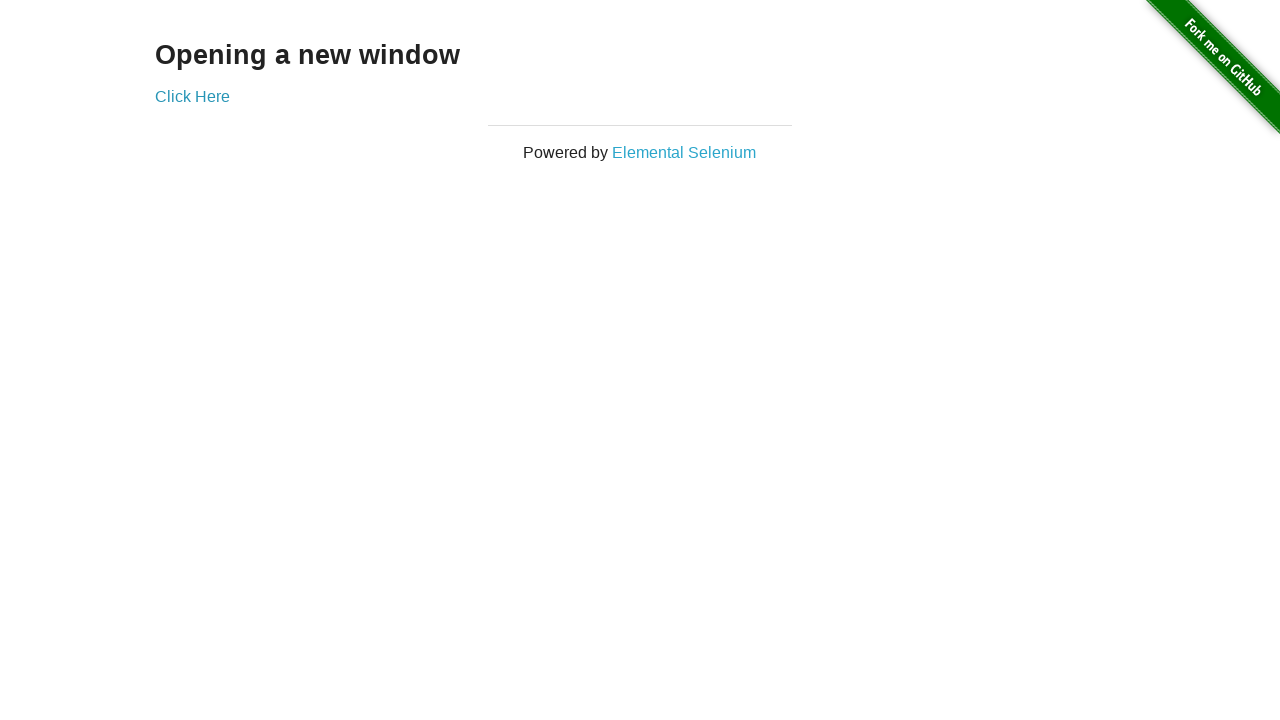

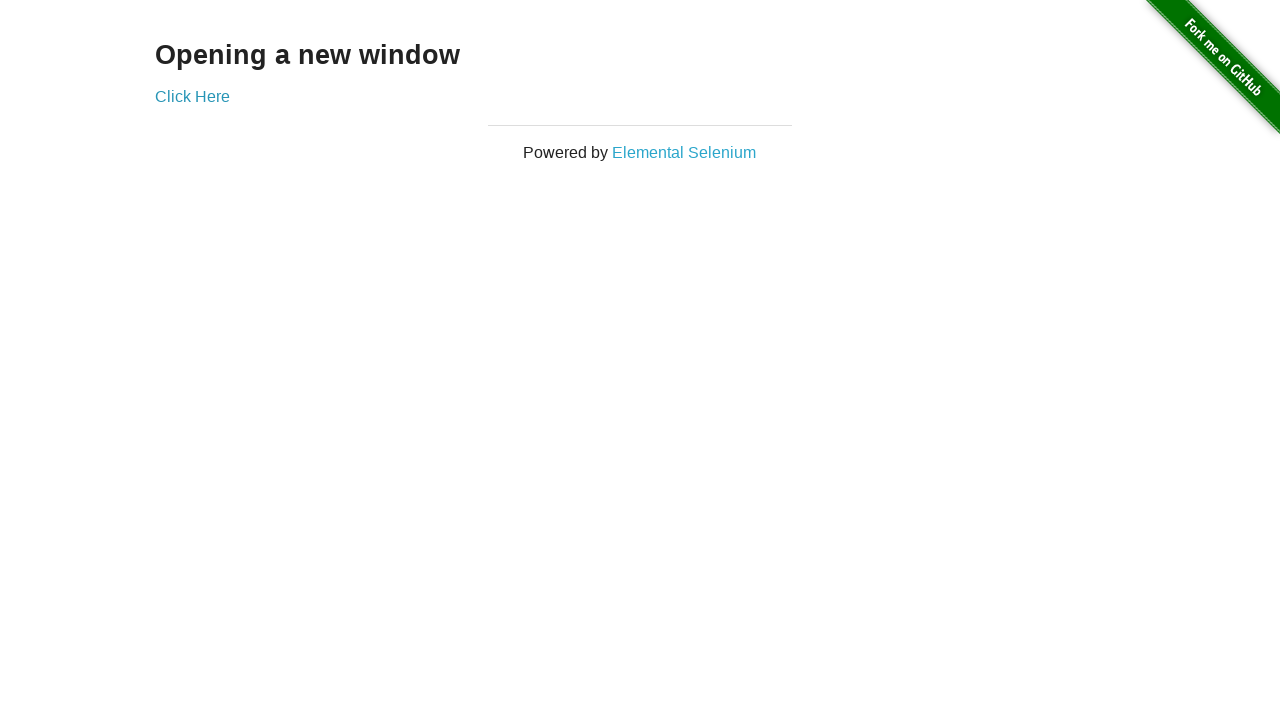